Tests dynamic controls by clicking Remove button to make an element disappear, verifying "It's gone!" message, then clicking Add button and verifying "It's back!" message appears

Starting URL: https://the-internet.herokuapp.com/dynamic_controls

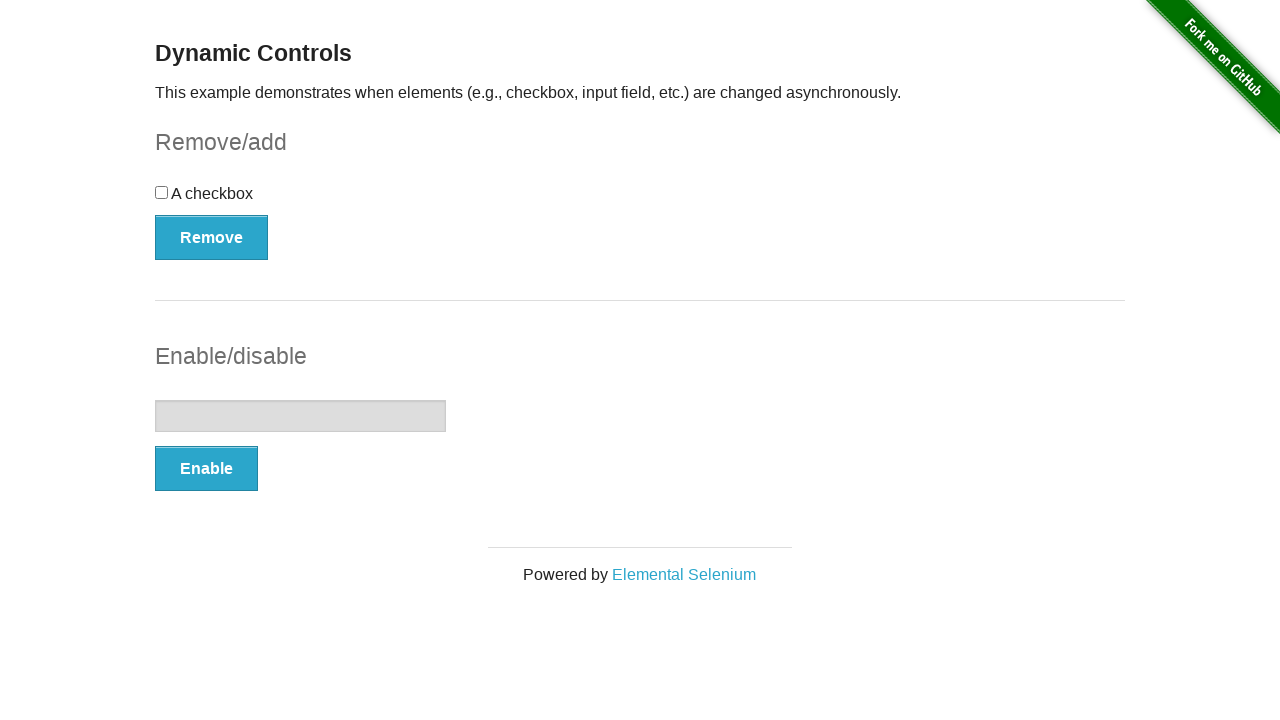

Clicked Remove button to make checkbox disappear at (212, 237) on xpath=//*[text()='Remove']
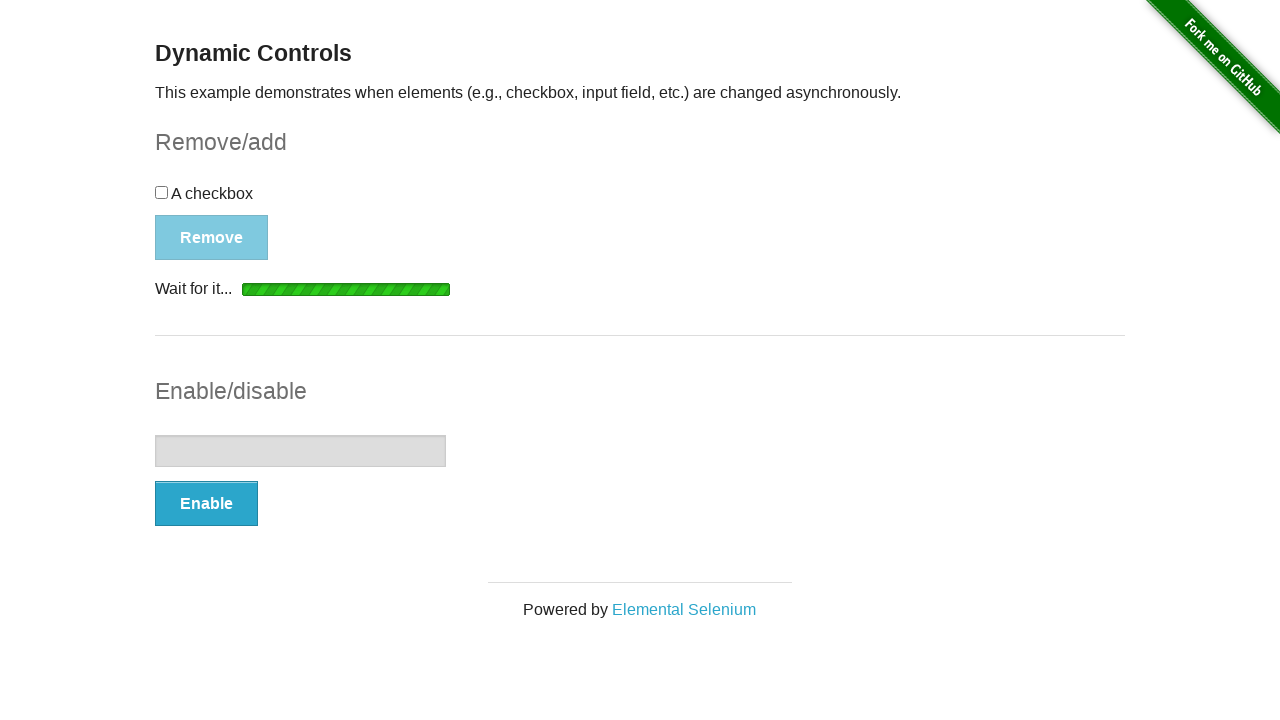

Message element became visible after Remove action
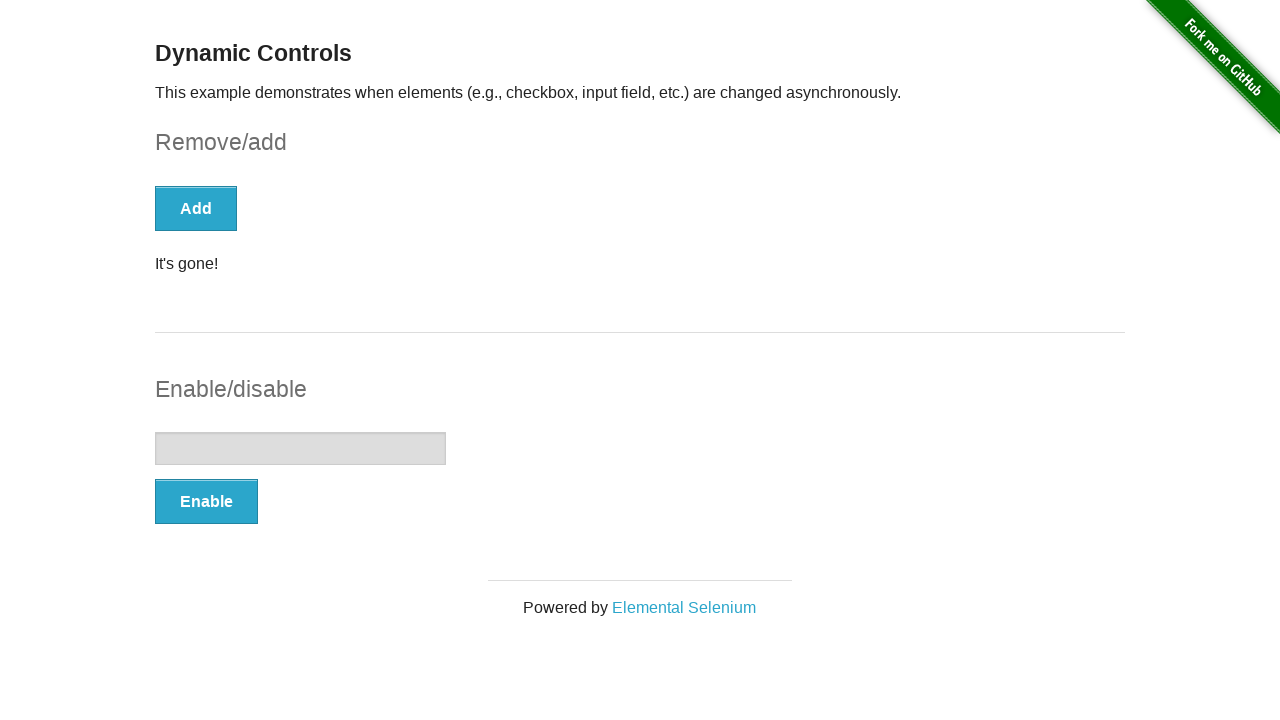

Verified 'It's gone!' message is displayed
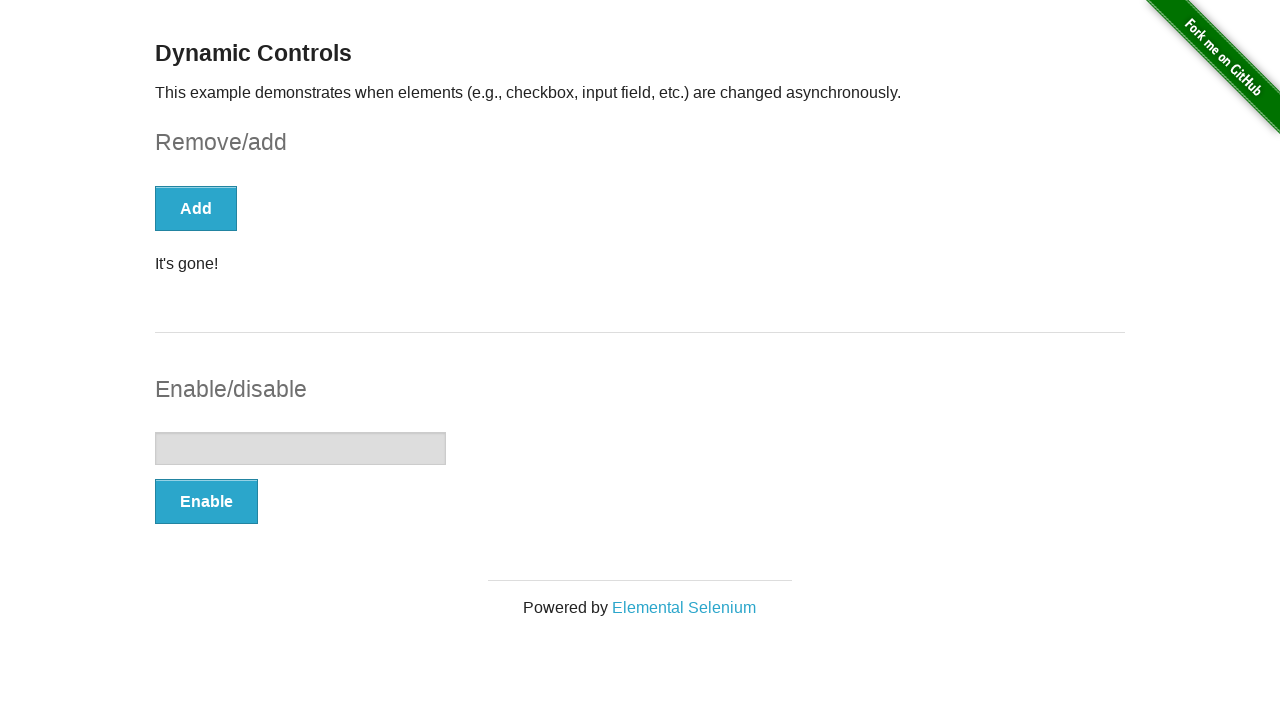

Clicked Add button to bring checkbox back at (196, 208) on xpath=//*[text()='Add']
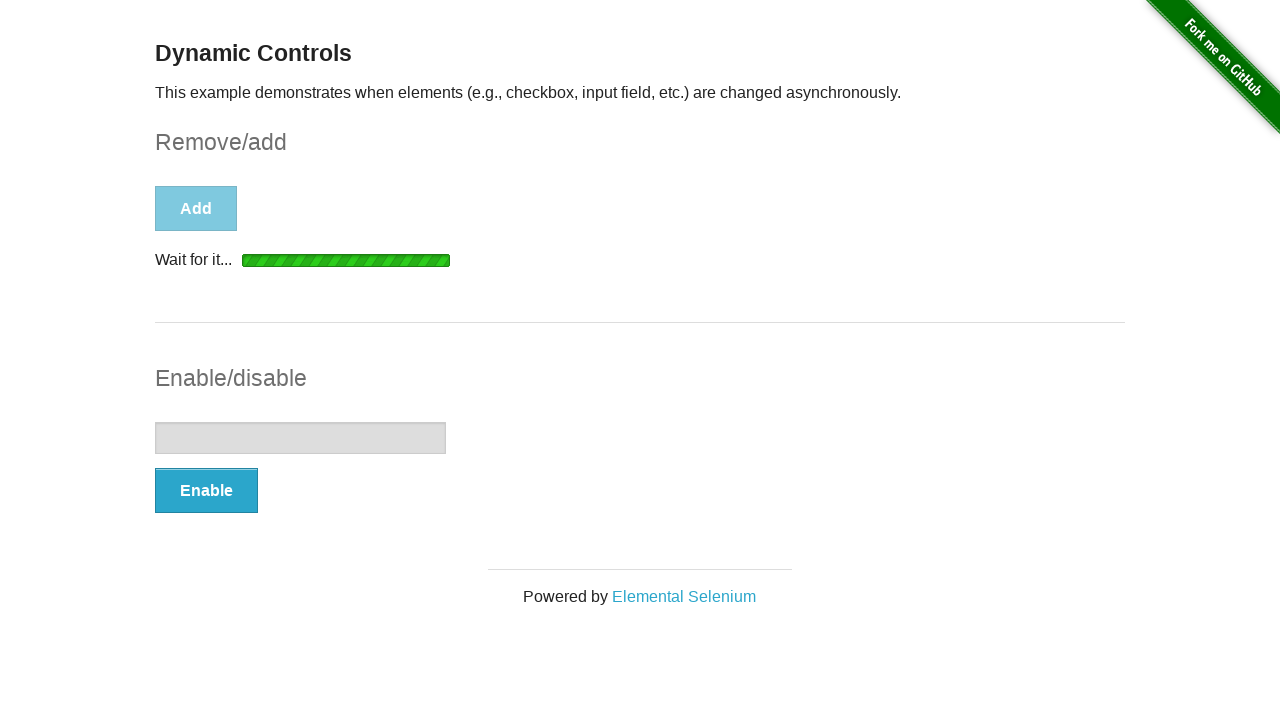

Message element became visible after Add action
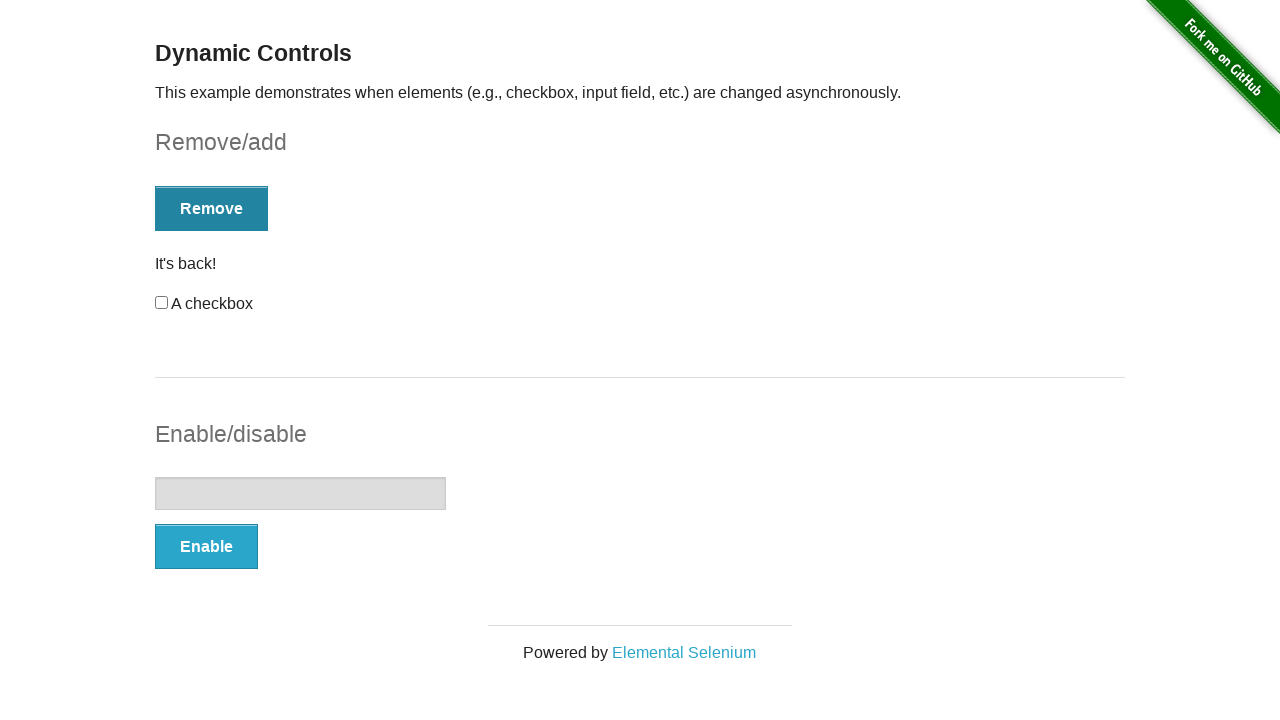

Verified 'It's back!' message is displayed
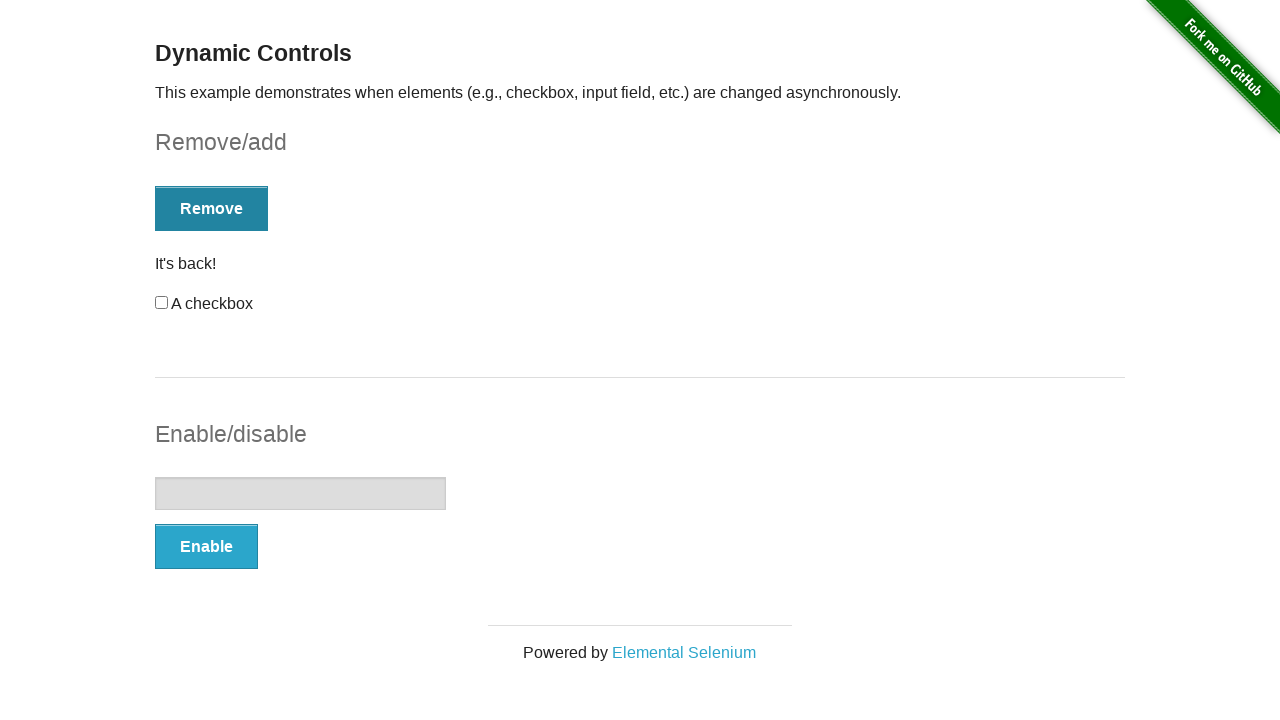

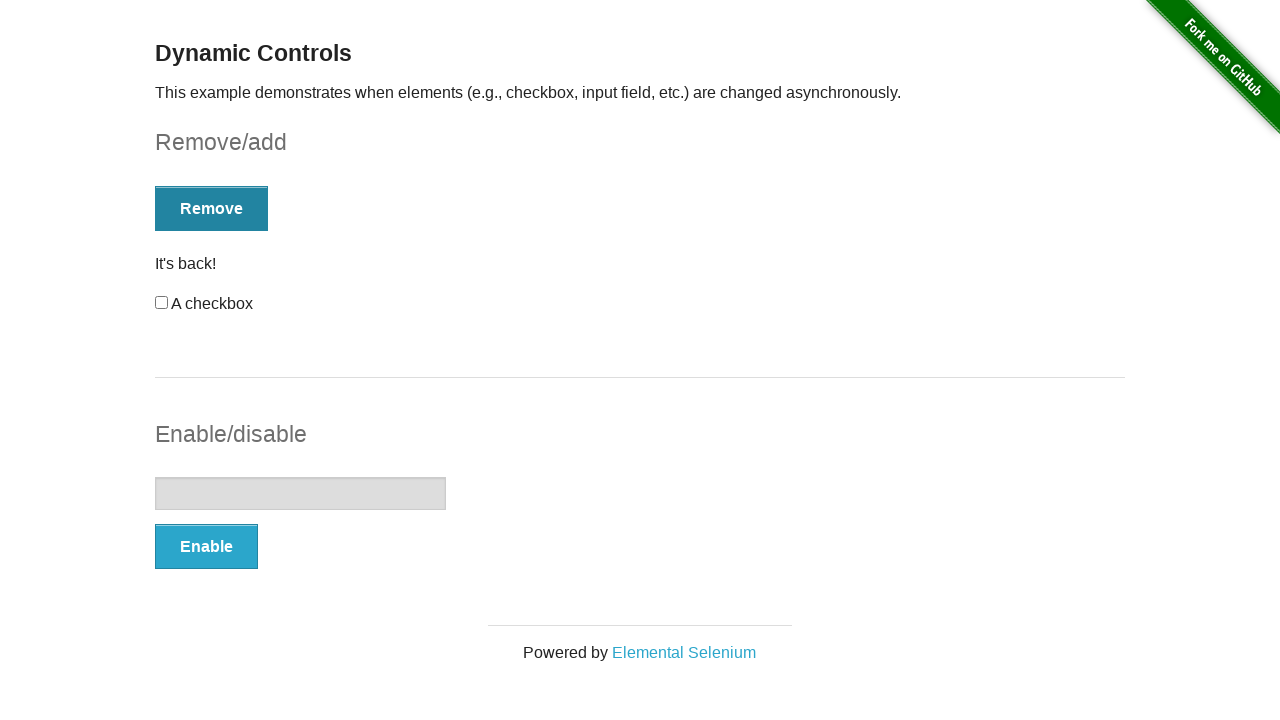